Tests that the browser back button works correctly with filter navigation

Starting URL: https://demo.playwright.dev/todomvc

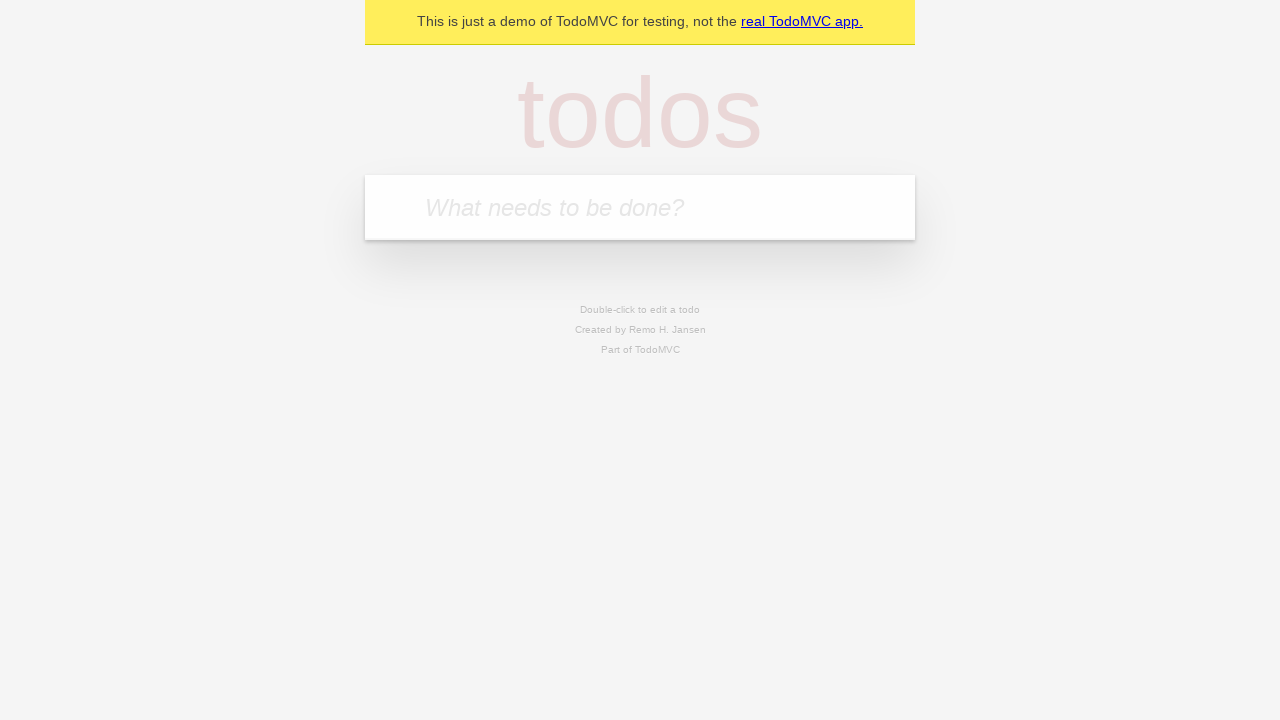

Filled todo input with 'buy some cheese' on internal:attr=[placeholder="What needs to be done?"i]
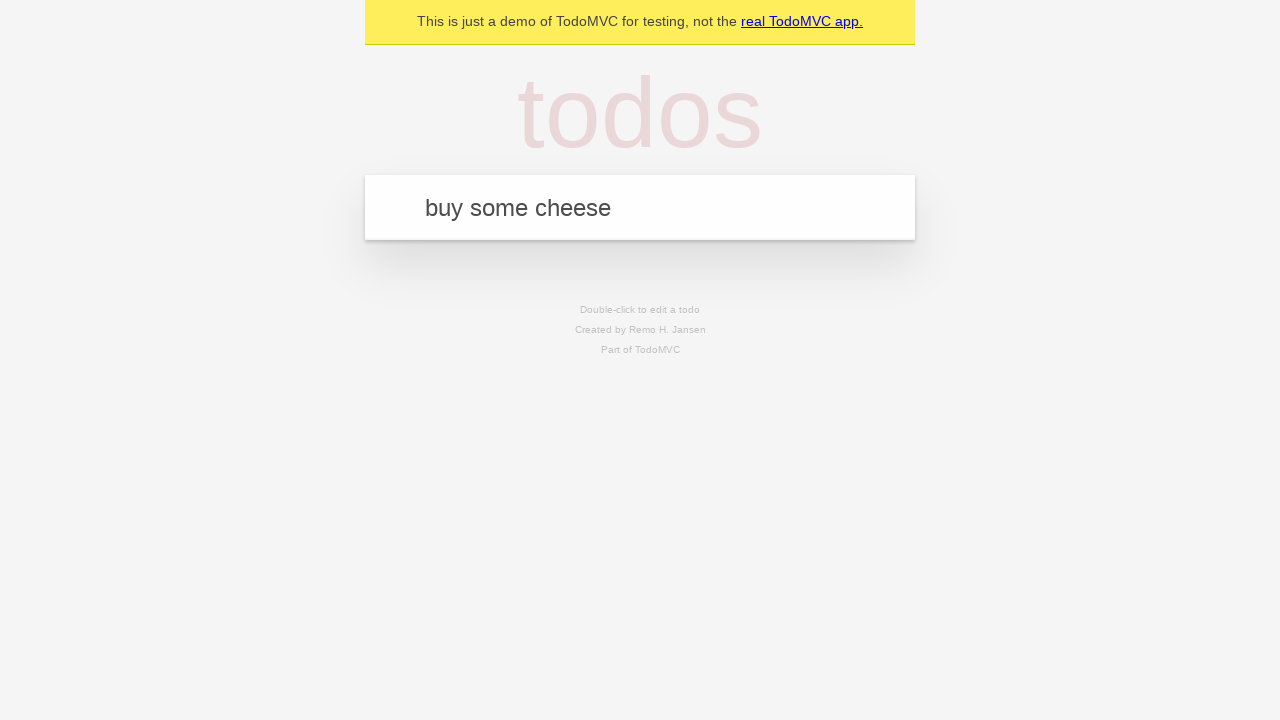

Pressed Enter to add 'buy some cheese' todo on internal:attr=[placeholder="What needs to be done?"i]
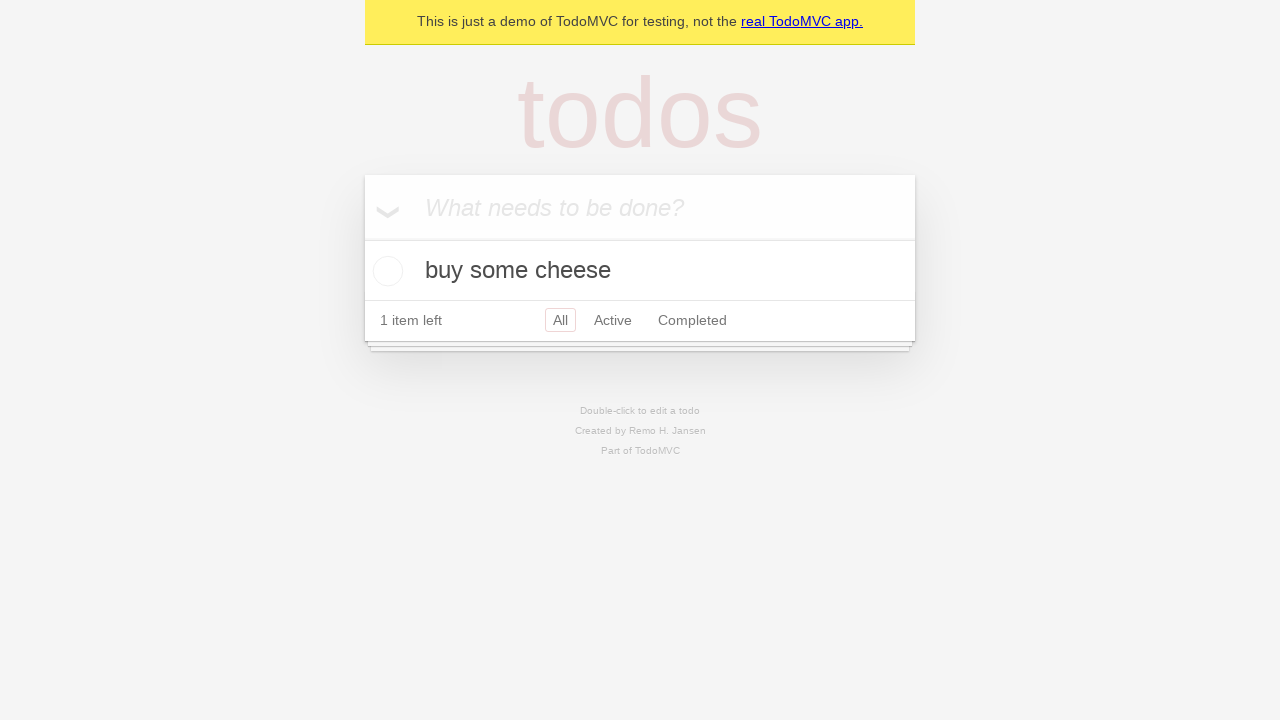

Filled todo input with 'feed the cat' on internal:attr=[placeholder="What needs to be done?"i]
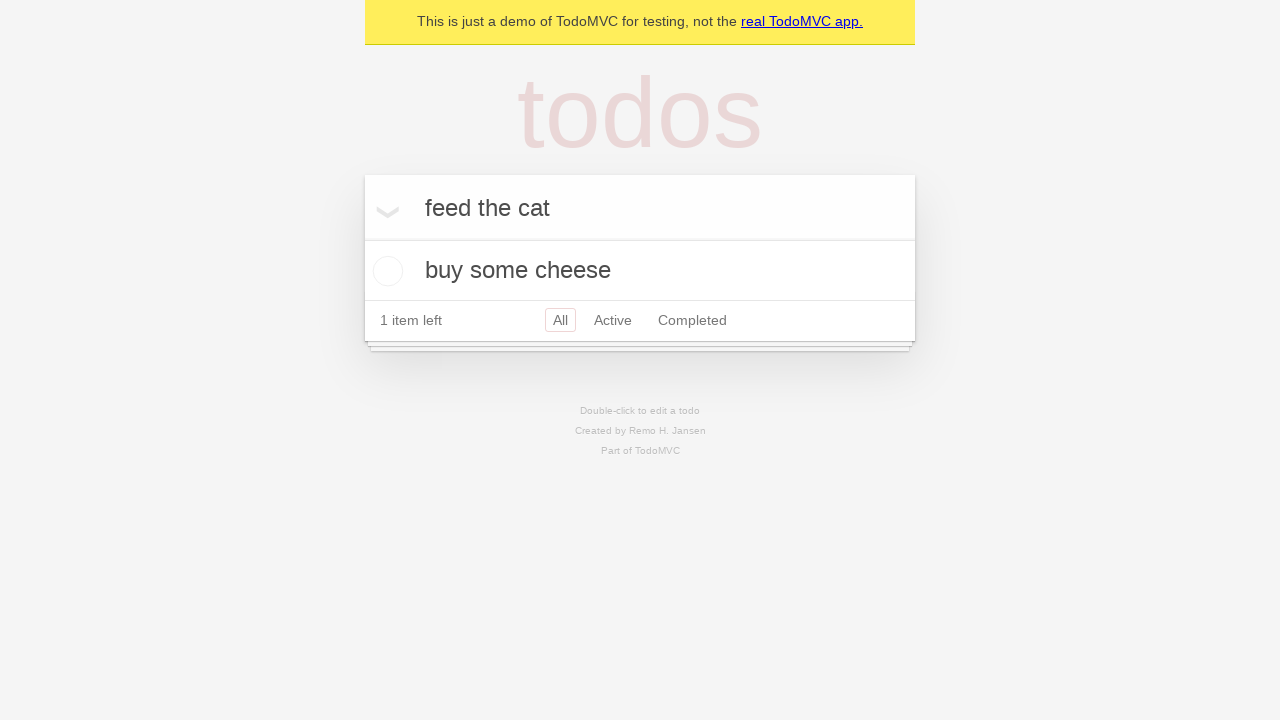

Pressed Enter to add 'feed the cat' todo on internal:attr=[placeholder="What needs to be done?"i]
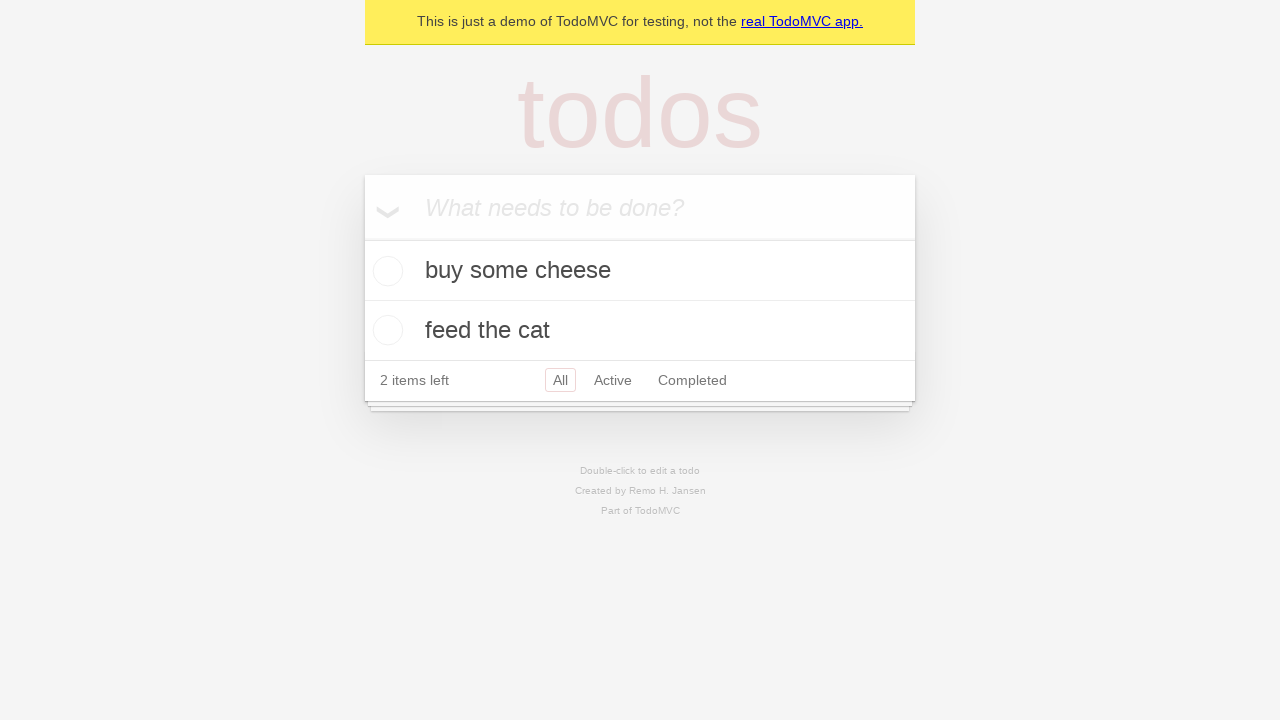

Filled todo input with 'book a doctors appointment' on internal:attr=[placeholder="What needs to be done?"i]
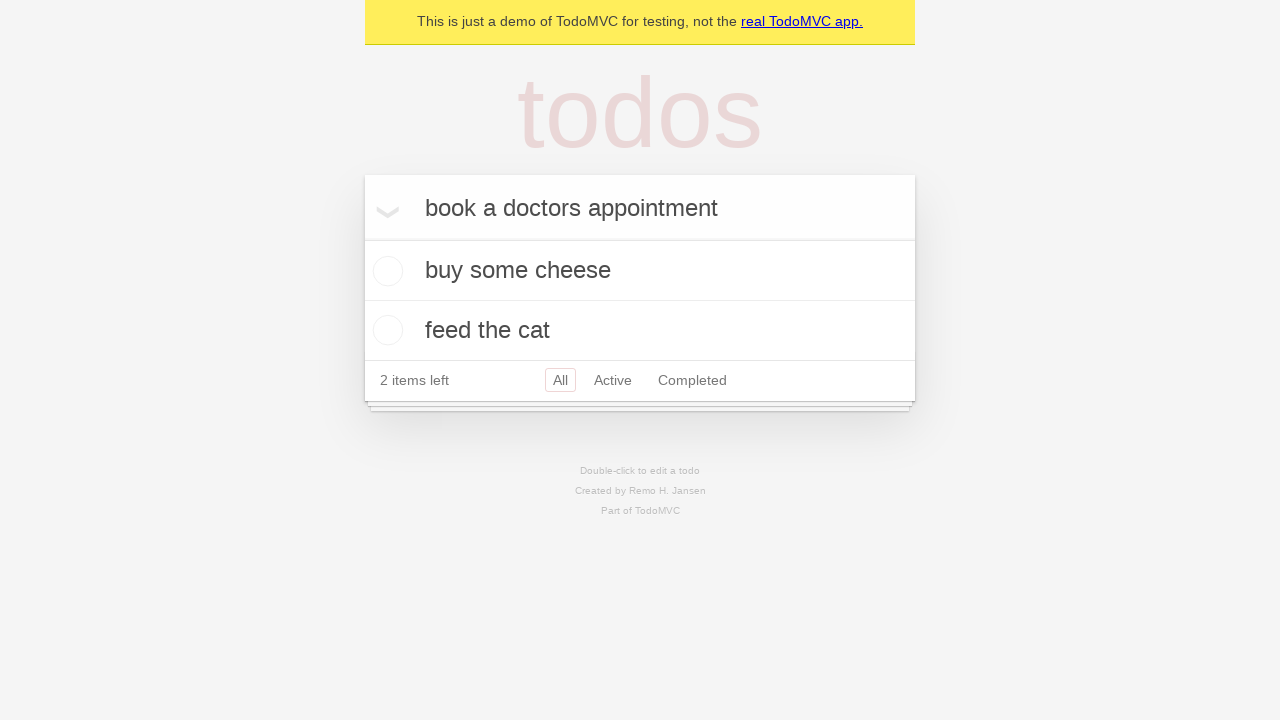

Pressed Enter to add 'book a doctors appointment' todo on internal:attr=[placeholder="What needs to be done?"i]
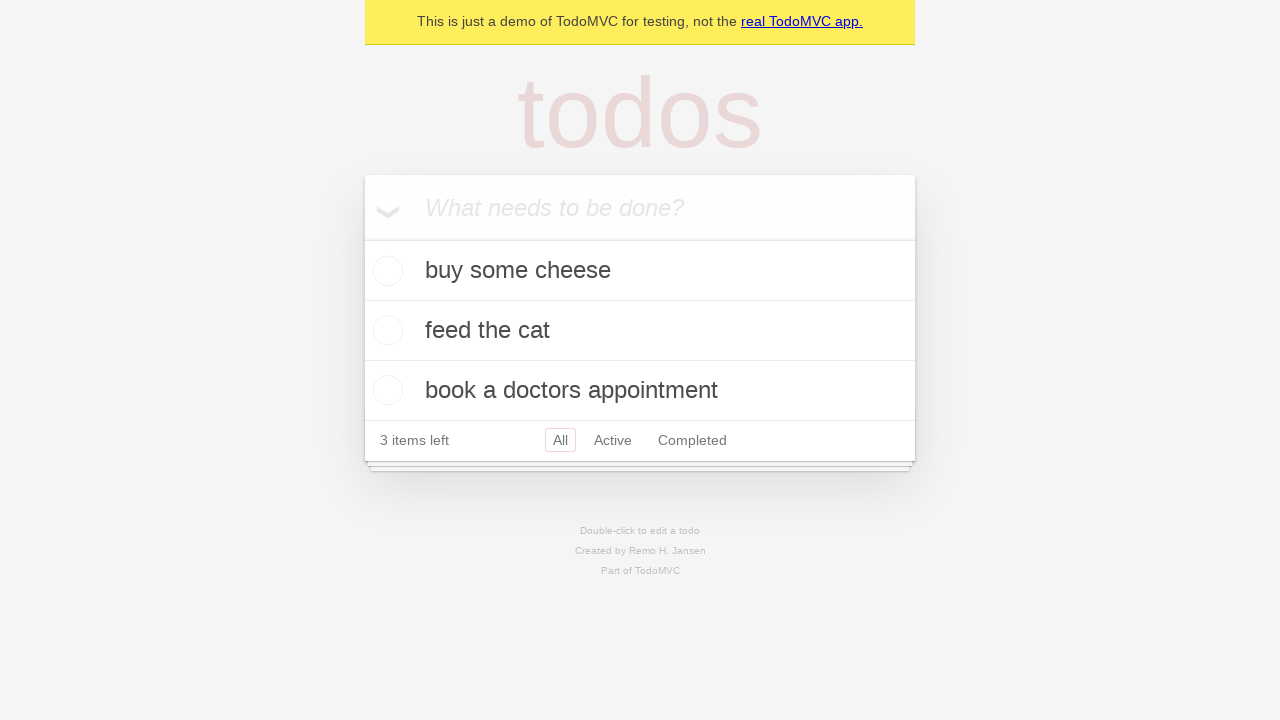

Waited for all 3 todos to be displayed
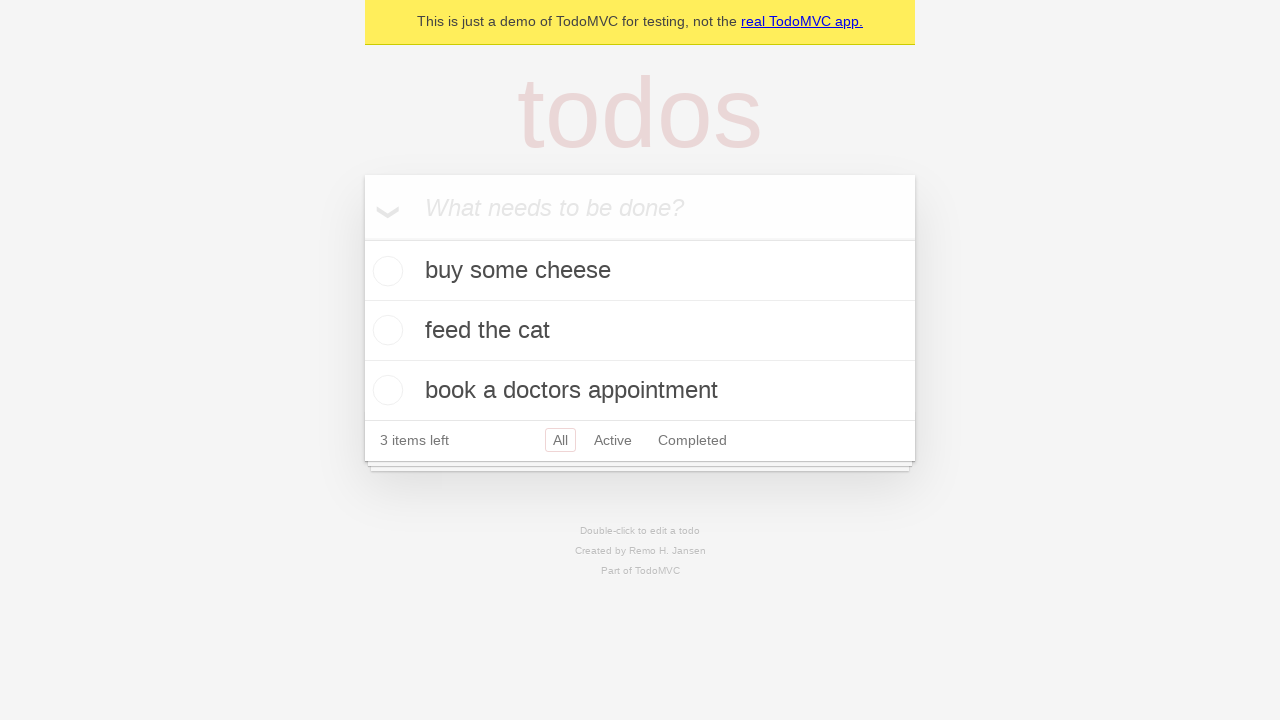

Checked the second todo item at (385, 330) on [data-testid='todo-item'] >> nth=1 >> internal:role=checkbox
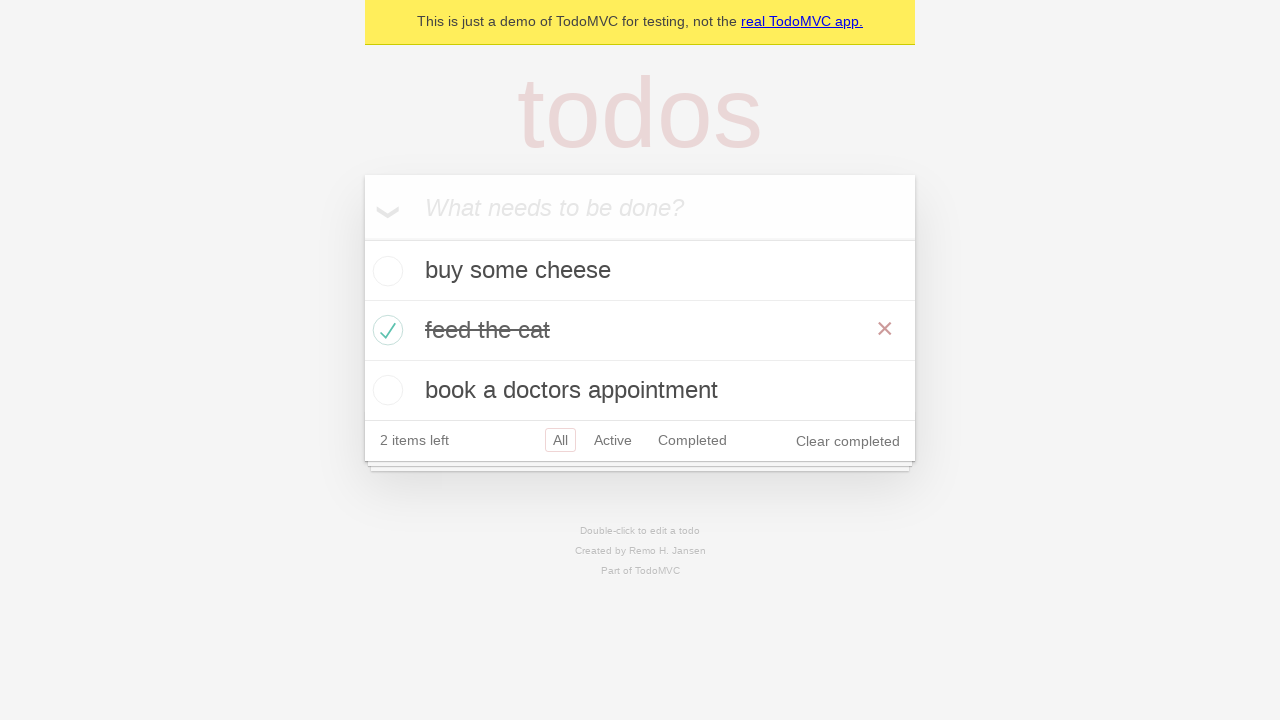

Clicked 'All' filter link at (560, 440) on internal:role=link[name="All"i]
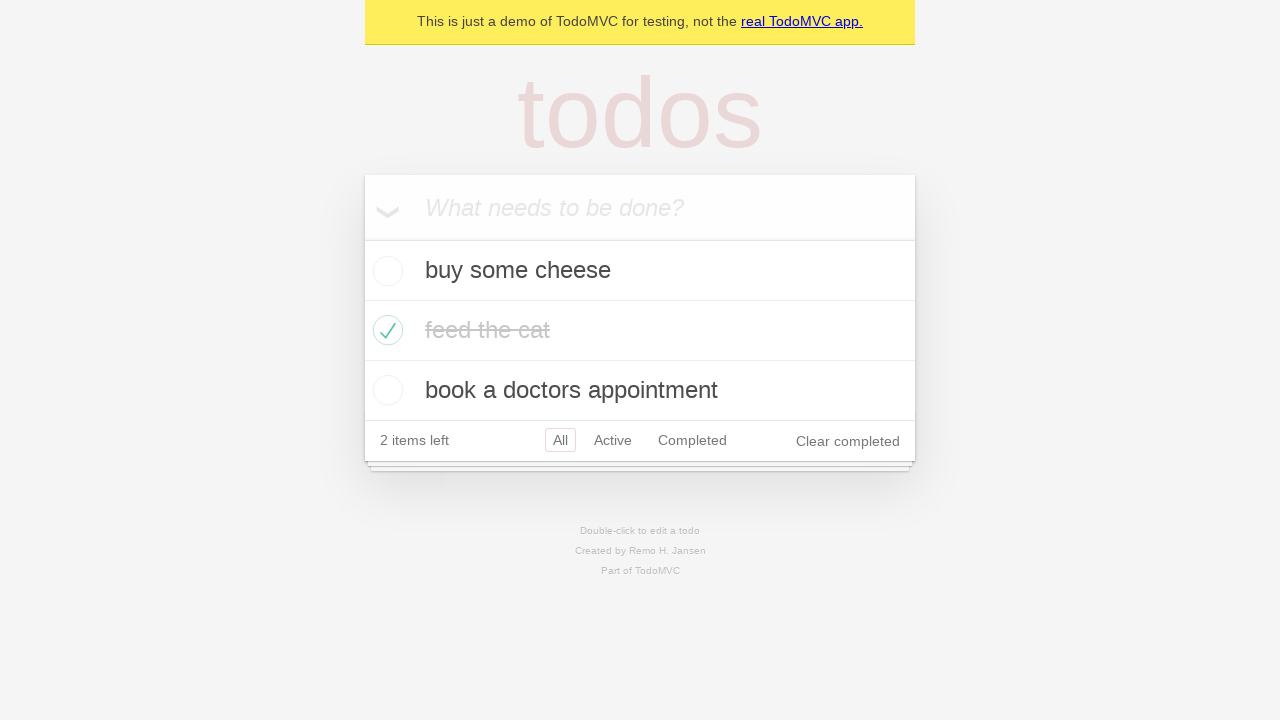

Clicked 'Active' filter link at (613, 440) on internal:role=link[name="Active"i]
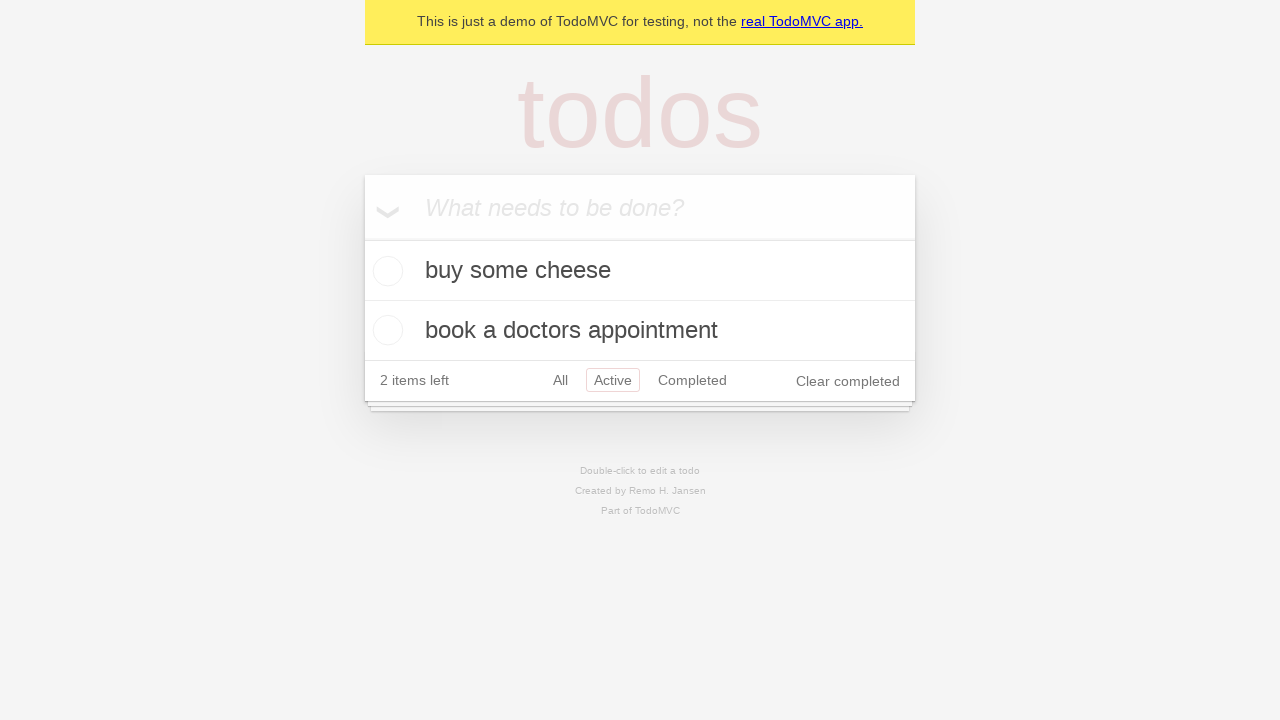

Clicked 'Completed' filter link at (692, 380) on internal:role=link[name="Completed"i]
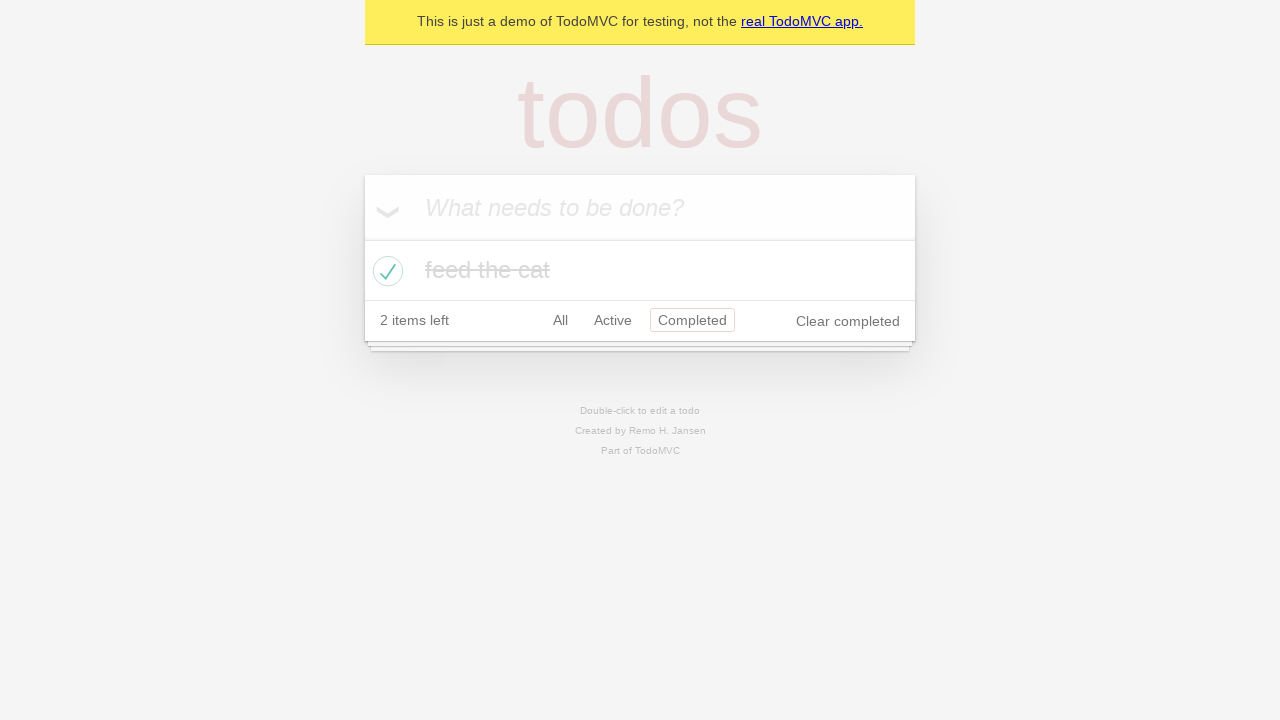

Navigated back from Completed filter
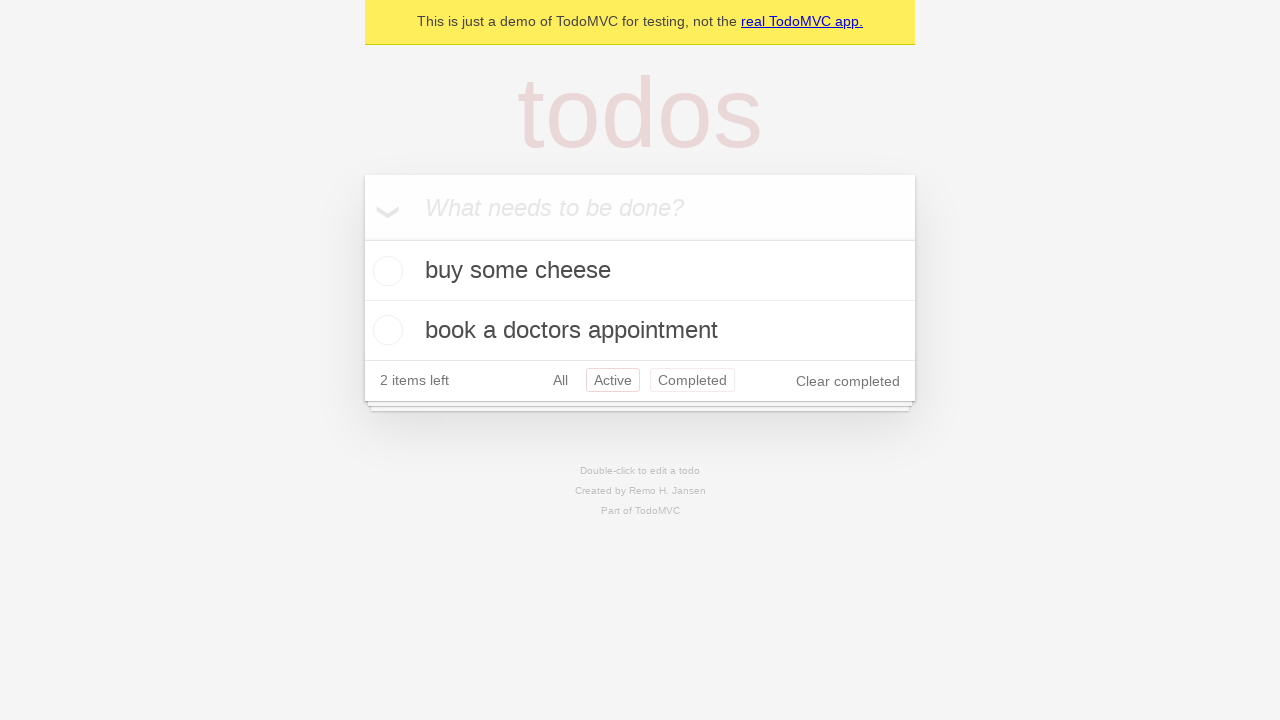

Navigated back from Active filter using browser back button
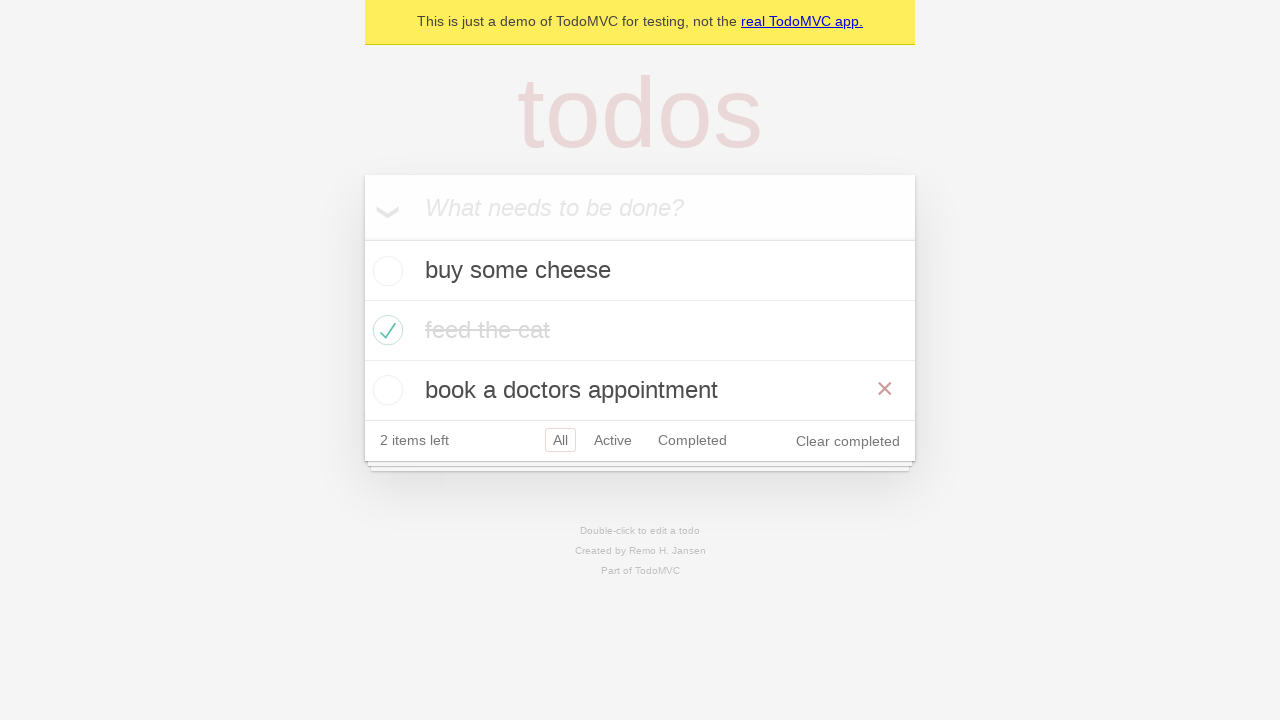

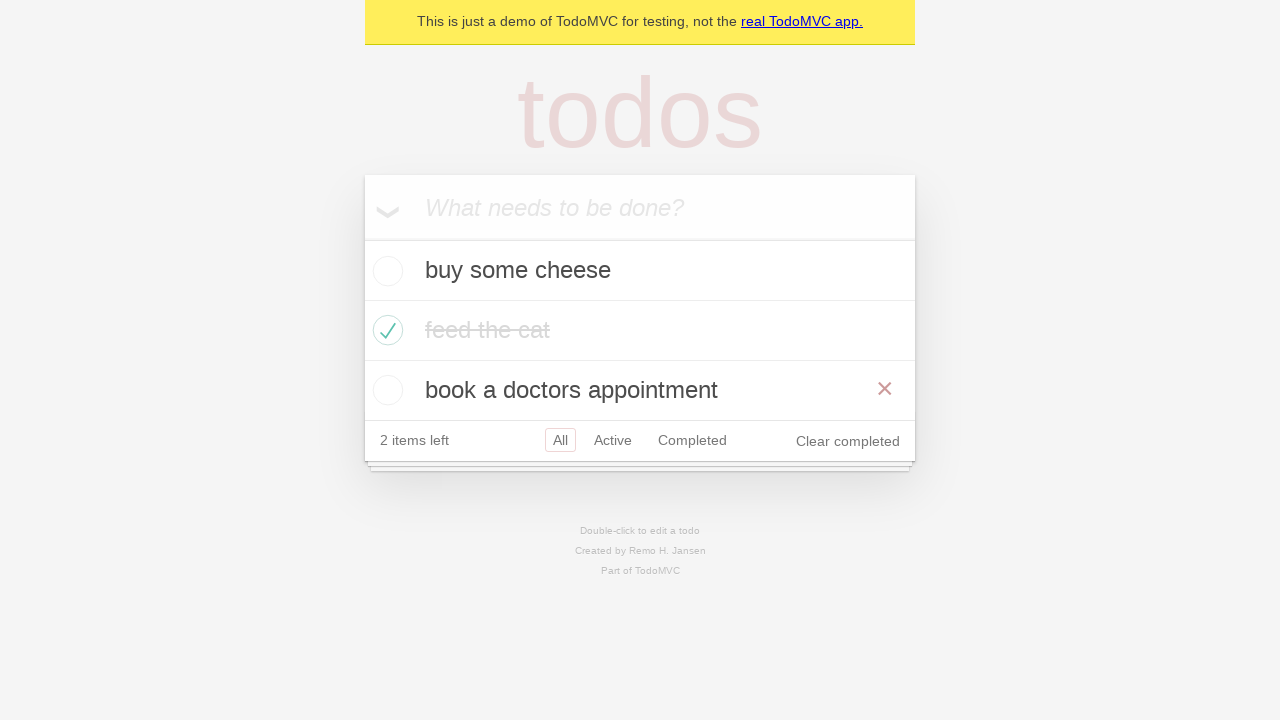